Navigates to the LMS homepage, clicks on the My Account link, and verifies that the account page content is displayed

Starting URL: https://alchemy.hguy.co/lms/

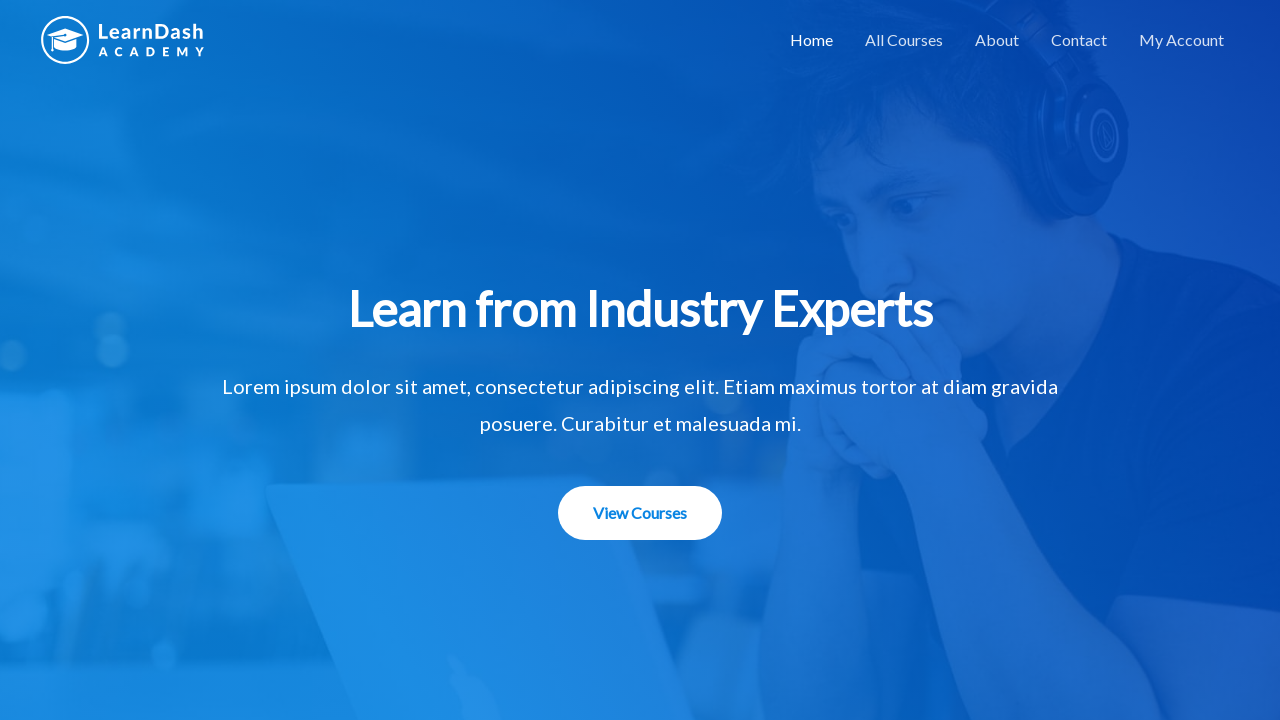

Navigated to LMS homepage
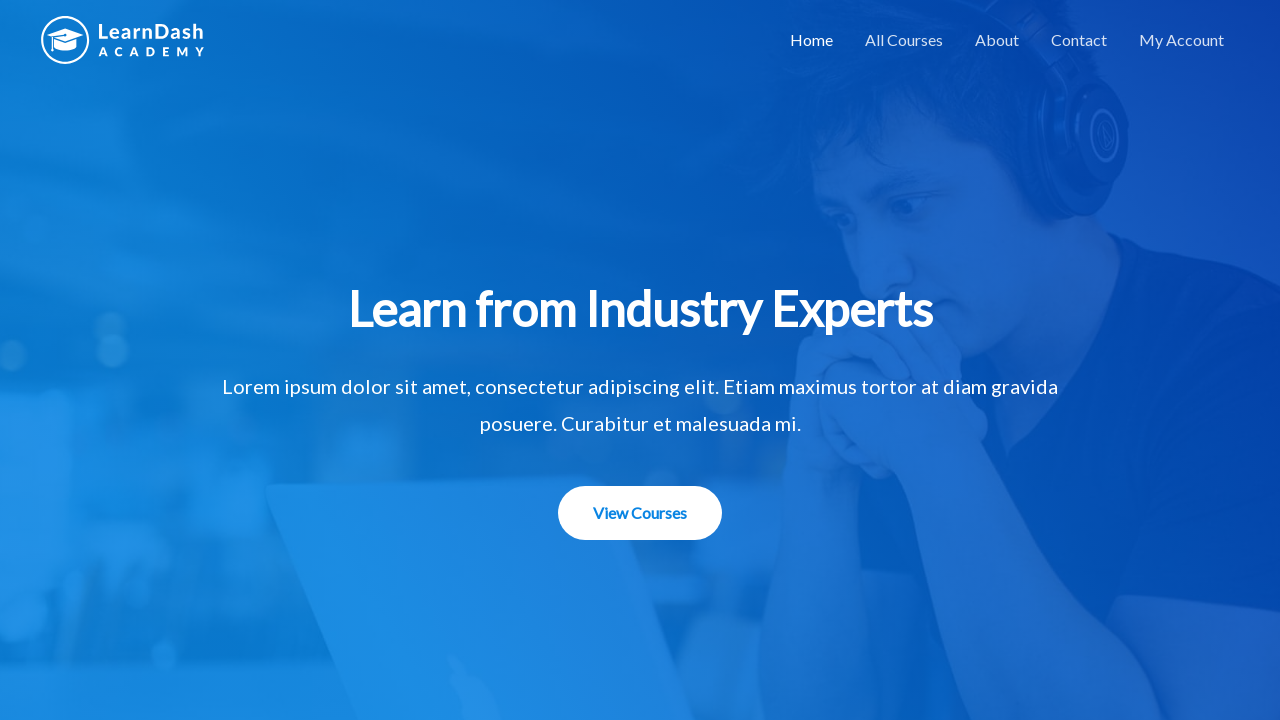

Clicked on My Account link at (1182, 40) on a[href='https://alchemy.hguy.co/lms/my-account/']
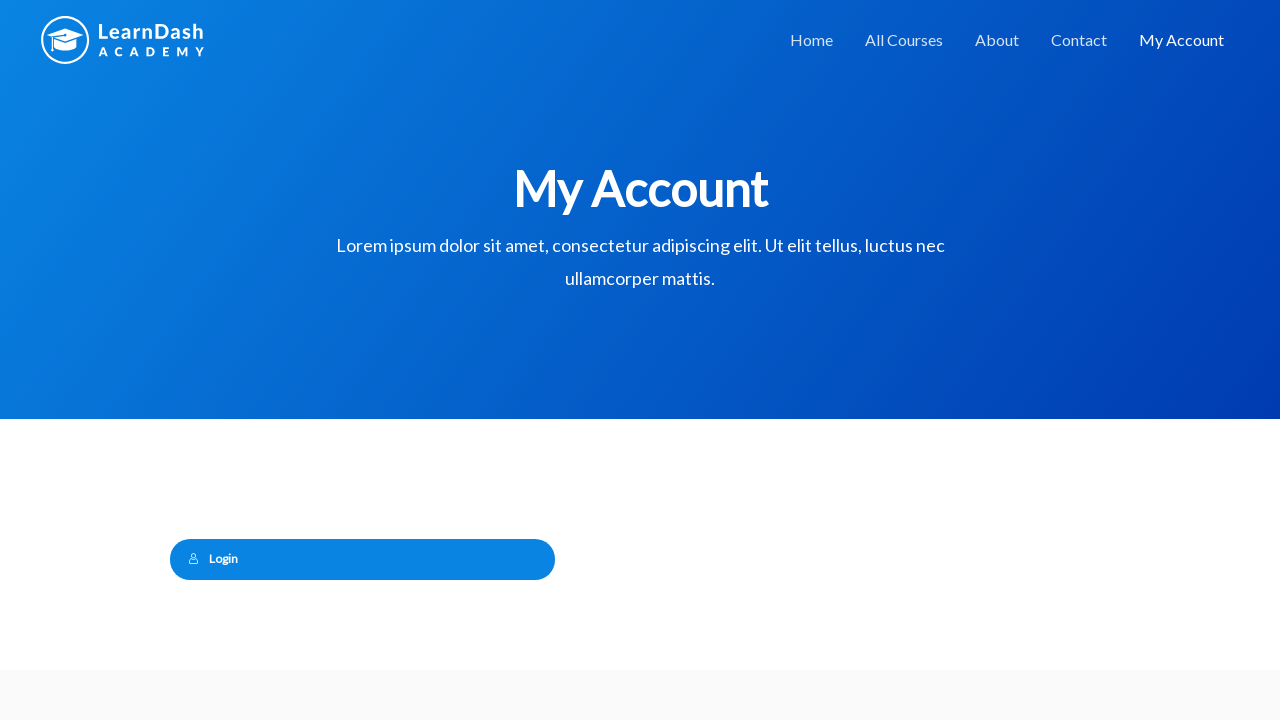

Account page content loaded and verified
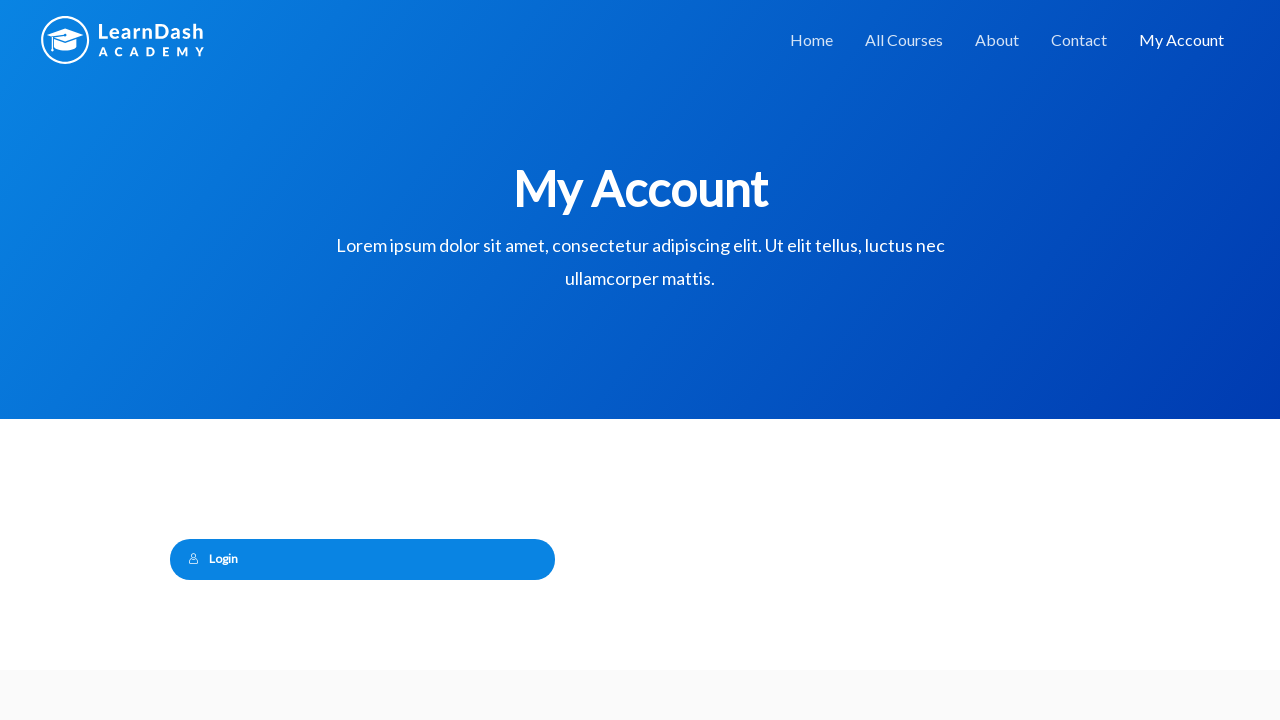

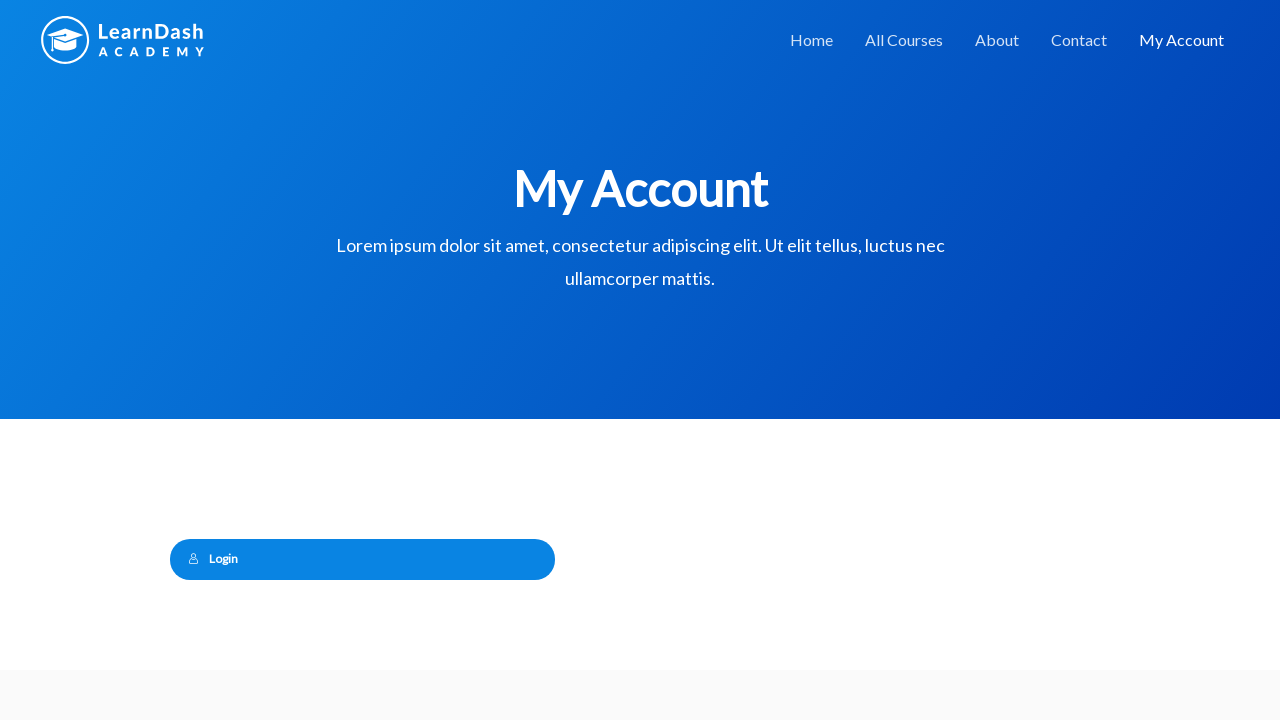